Tests JavaScript alert handling including simple alerts, confirmation dialogs, and prompt dialogs by clicking buttons and interacting with the alerts

Starting URL: http://the-internet.herokuapp.com/javascript_alerts

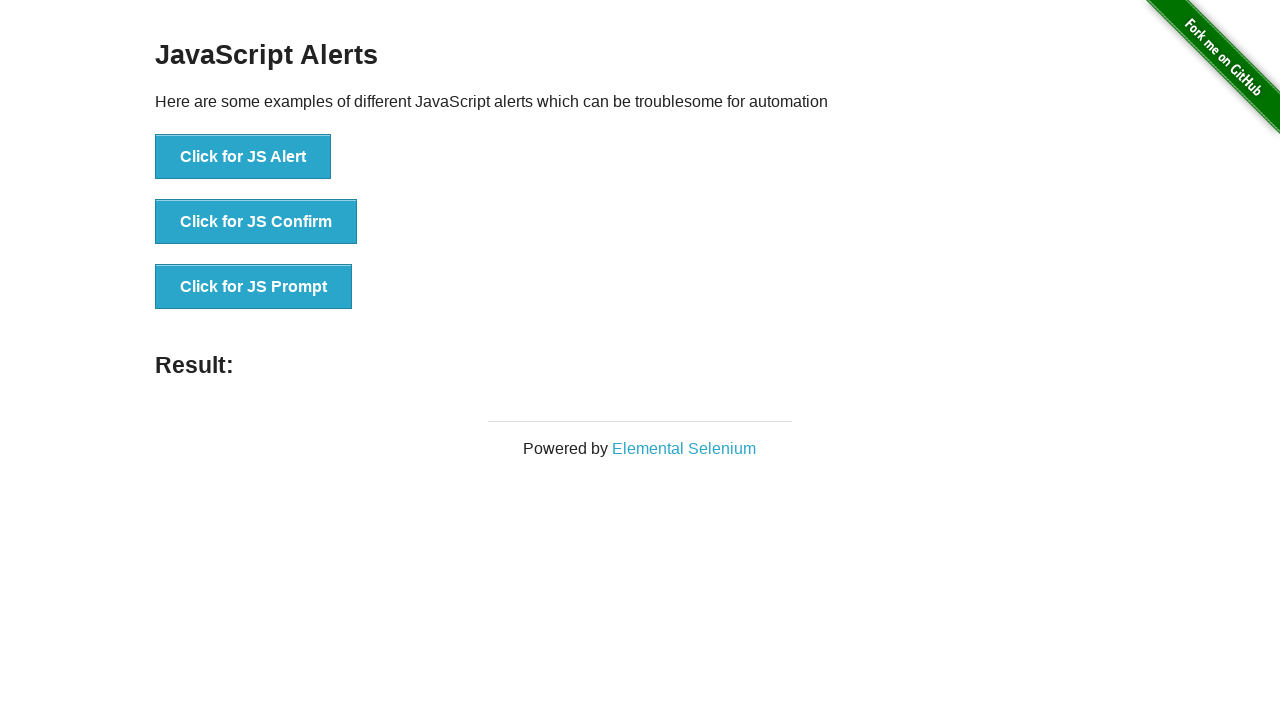

Clicked button to trigger simple JavaScript alert at (243, 157) on xpath=//button[text()='Click for JS Alert']
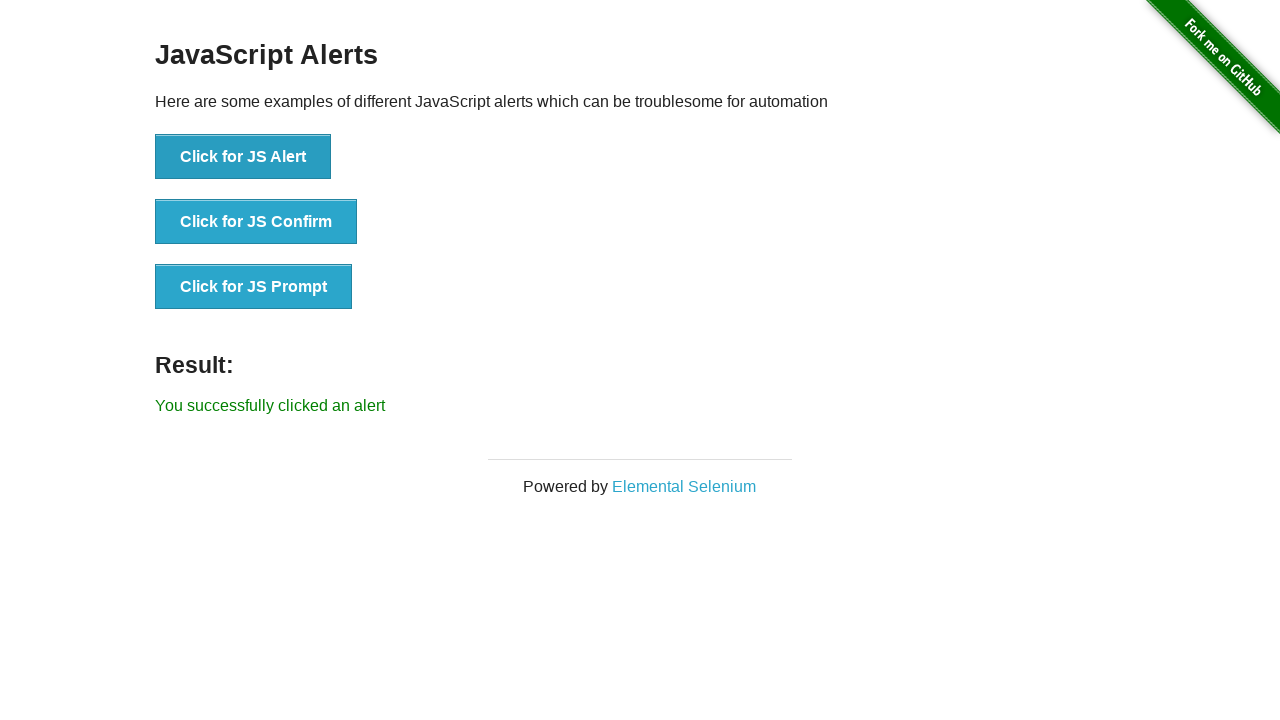

Accepted simple alert dialog
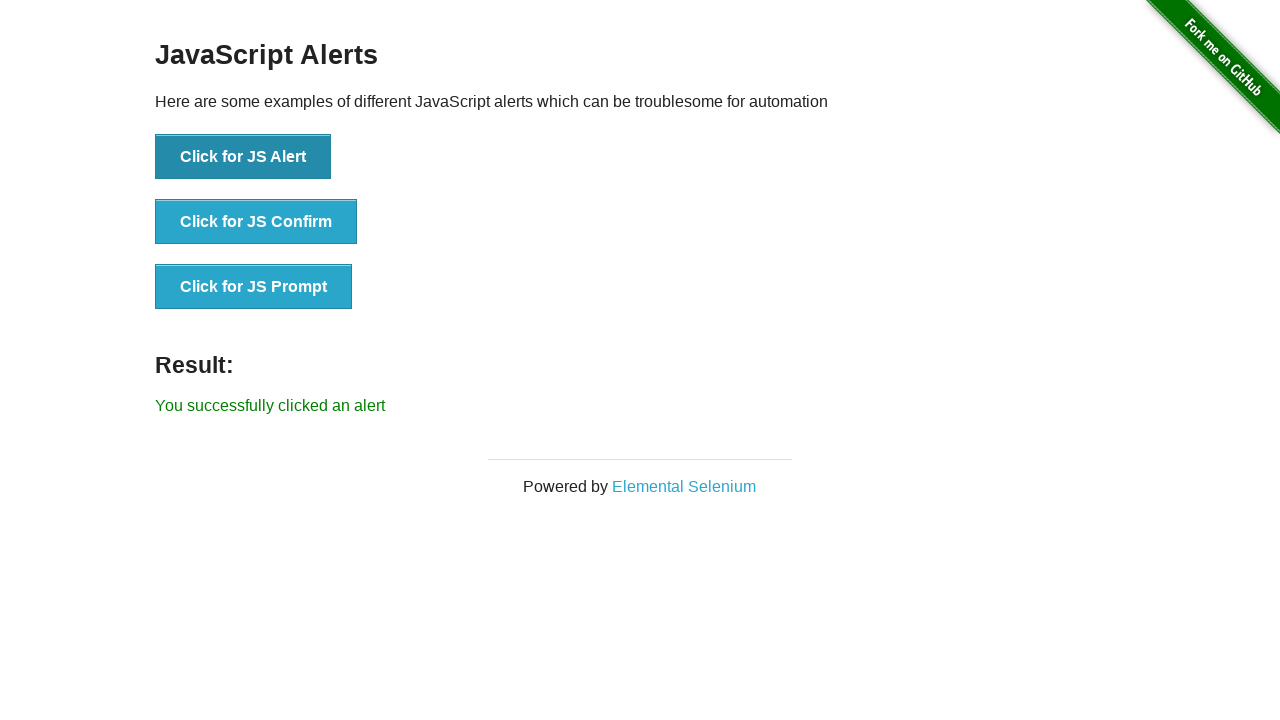

Waited for alert to be processed
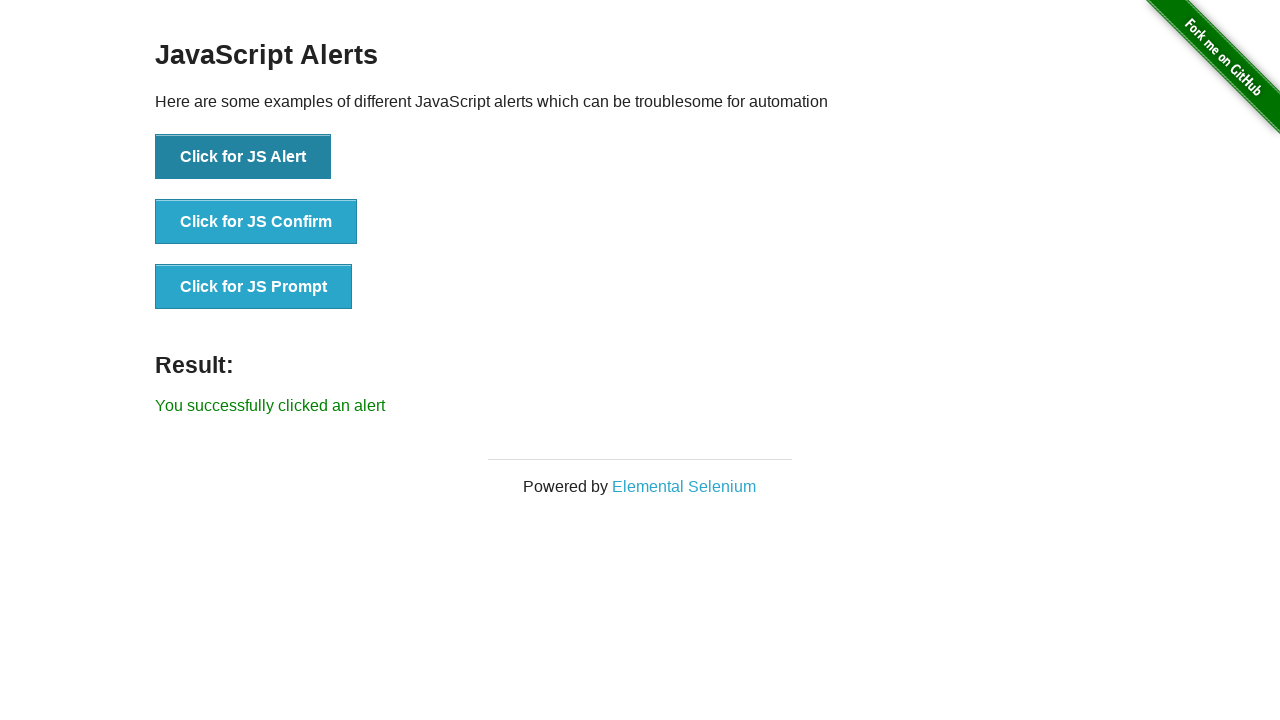

Clicked button to trigger confirmation dialog at (256, 222) on xpath=//button[text()='Click for JS Confirm']
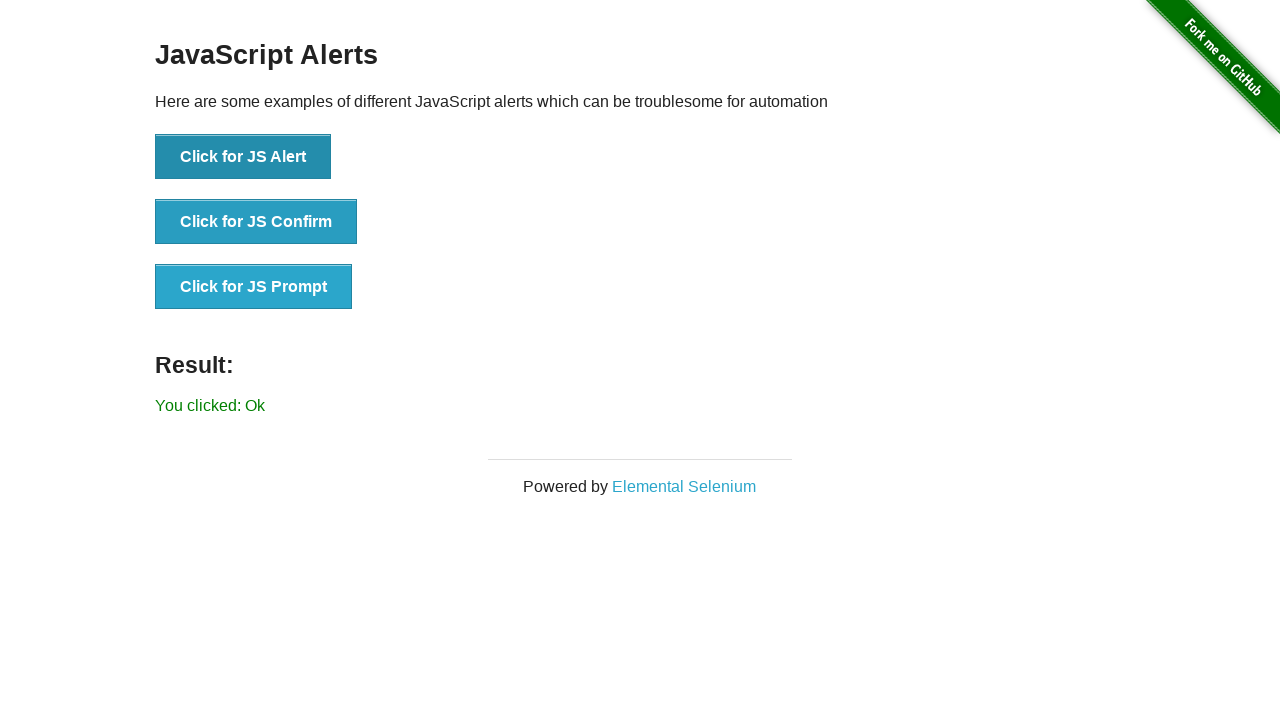

Accepted confirmation dialog
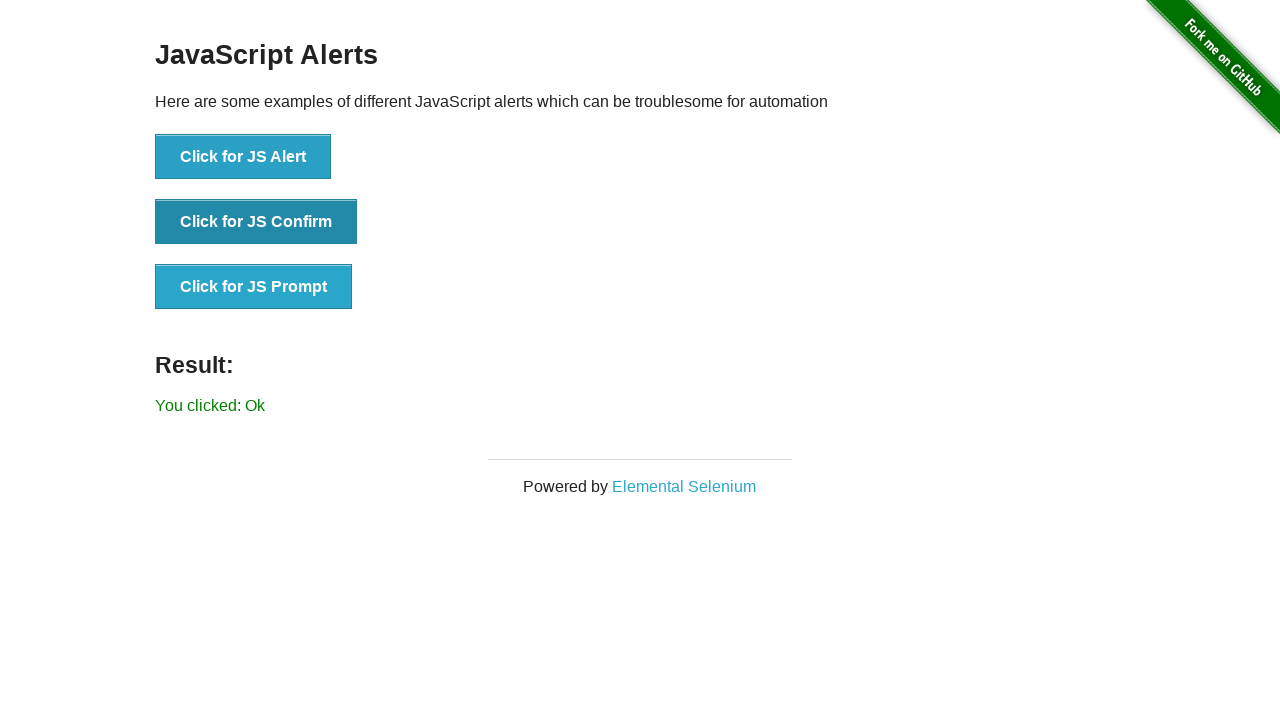

Waited for confirmation dialog to be processed
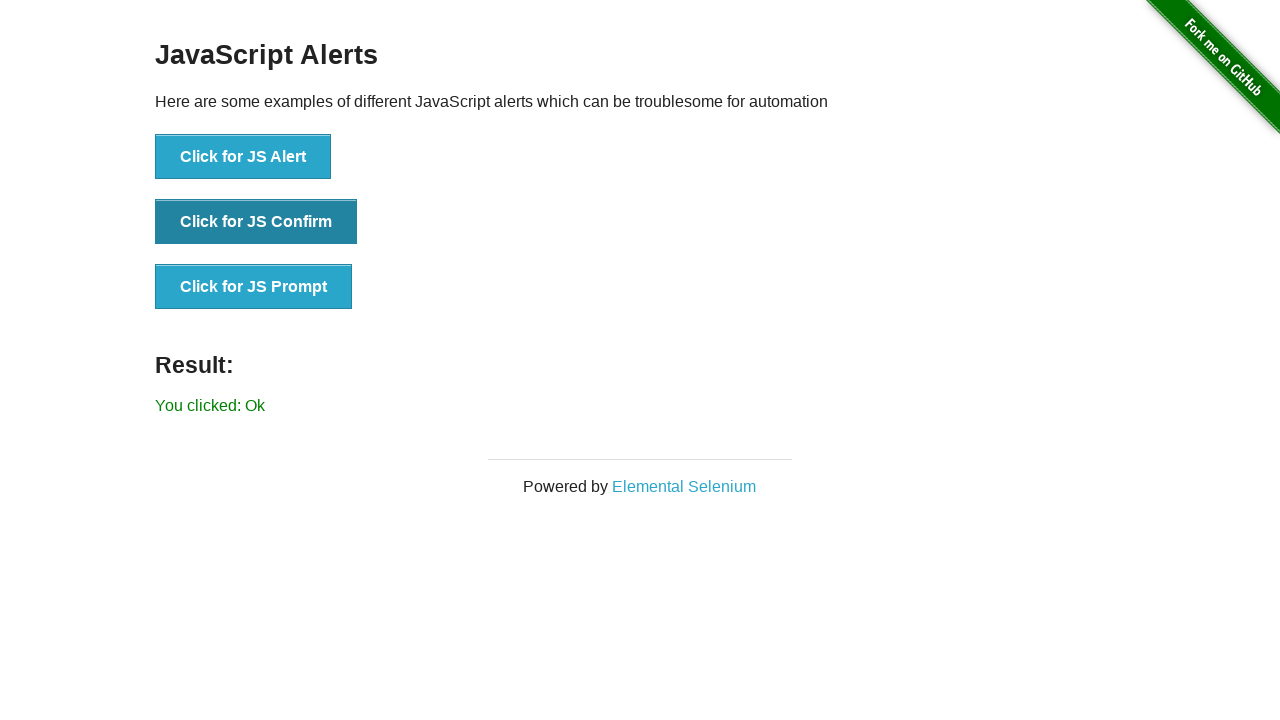

Clicked button to trigger confirmation dialog again at (256, 222) on xpath=//button[text()='Click for JS Confirm']
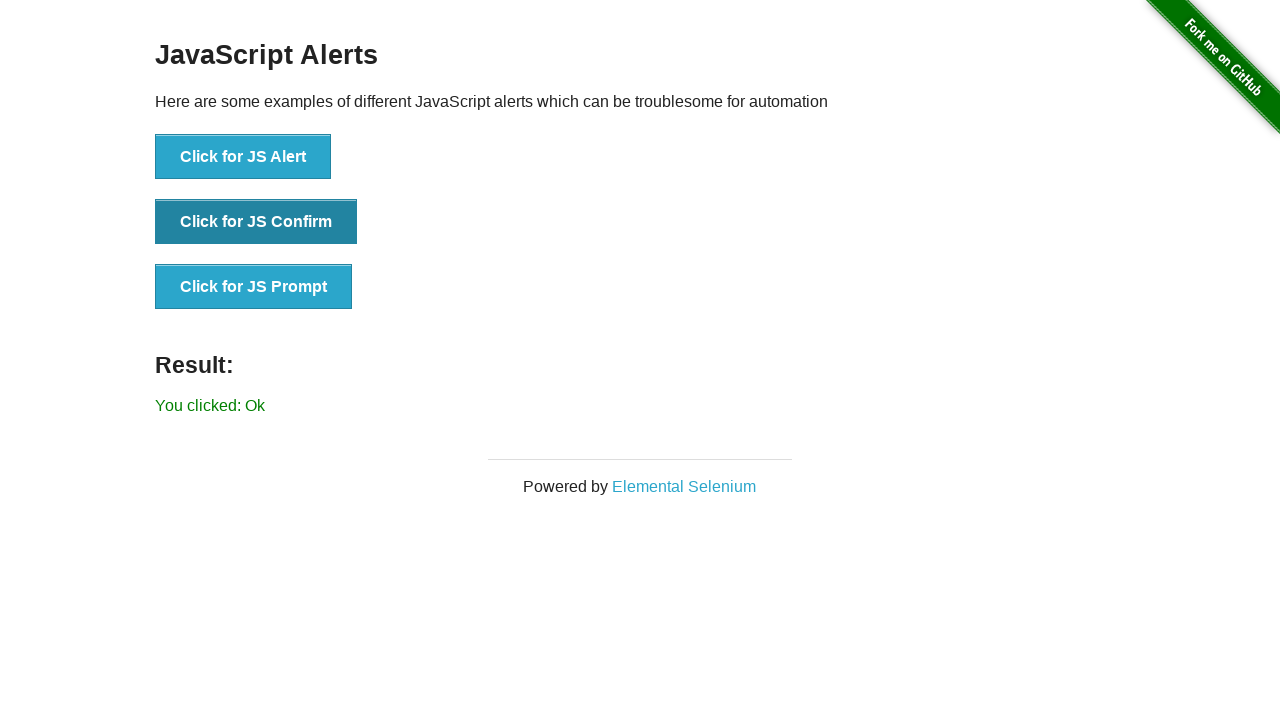

Dismissed confirmation dialog
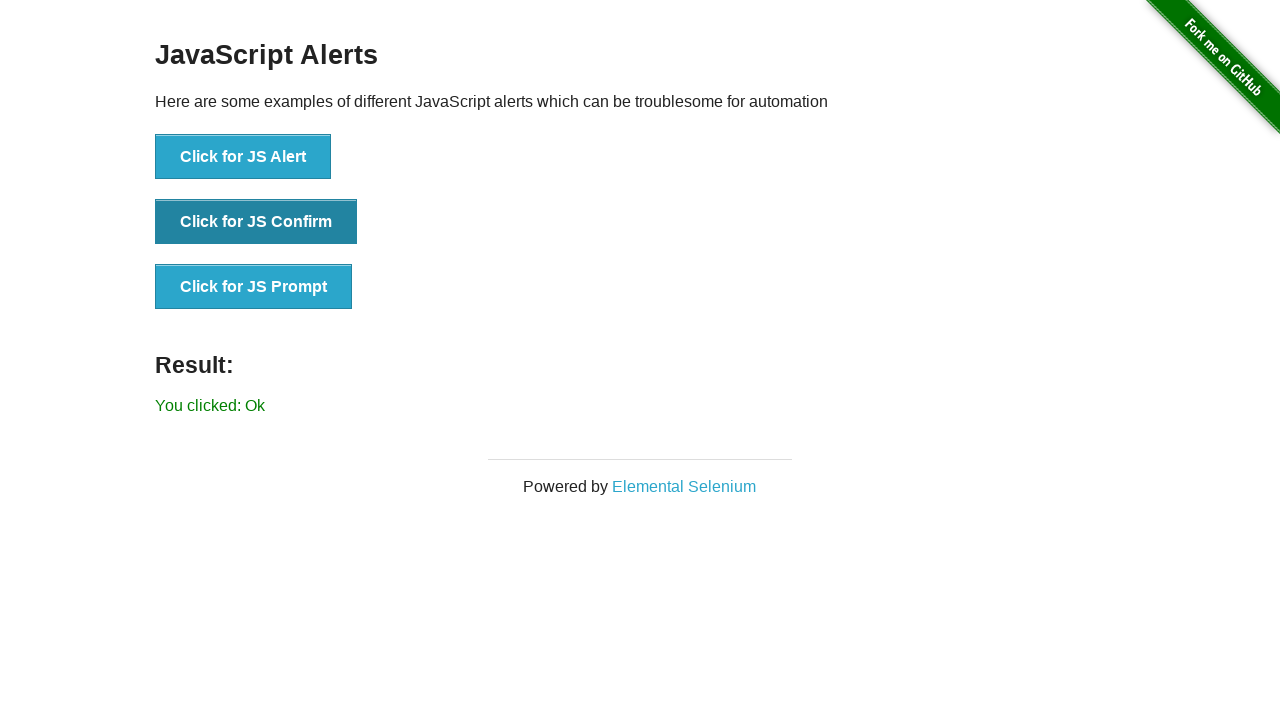

Waited for dismissed dialog to be processed
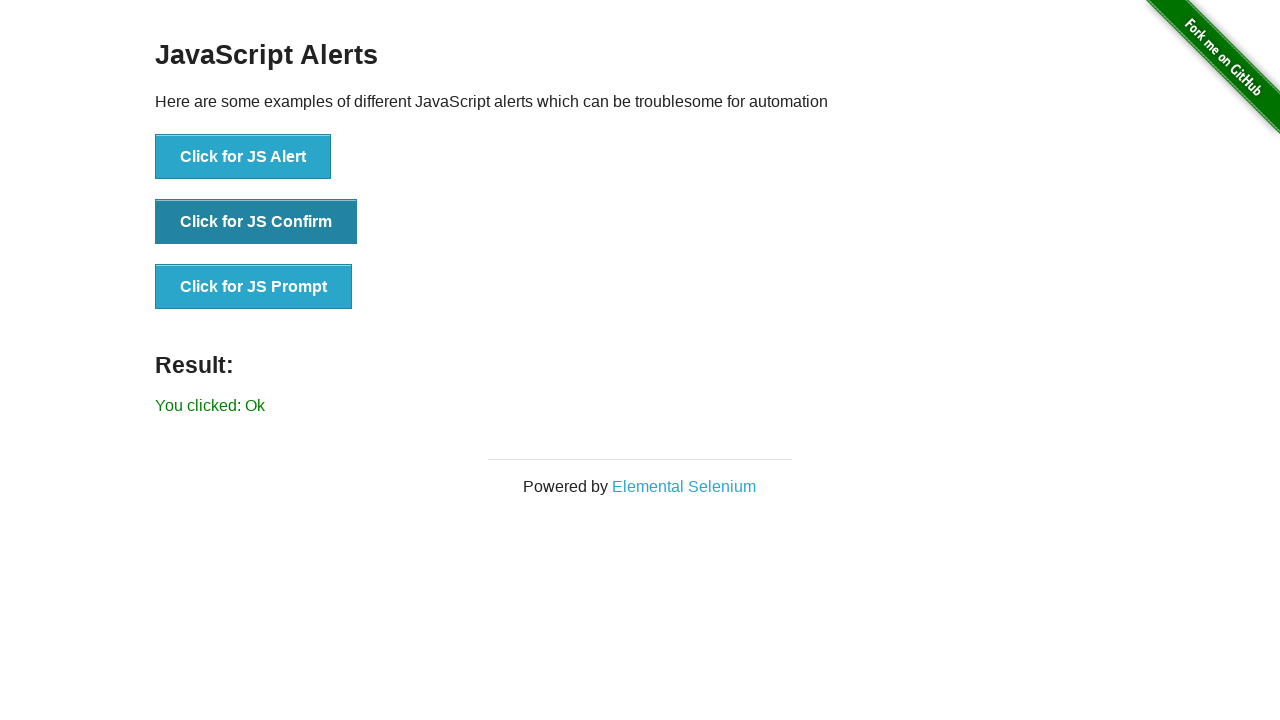

Clicked button to trigger prompt dialog at (254, 287) on xpath=//button[text()='Click for JS Prompt']
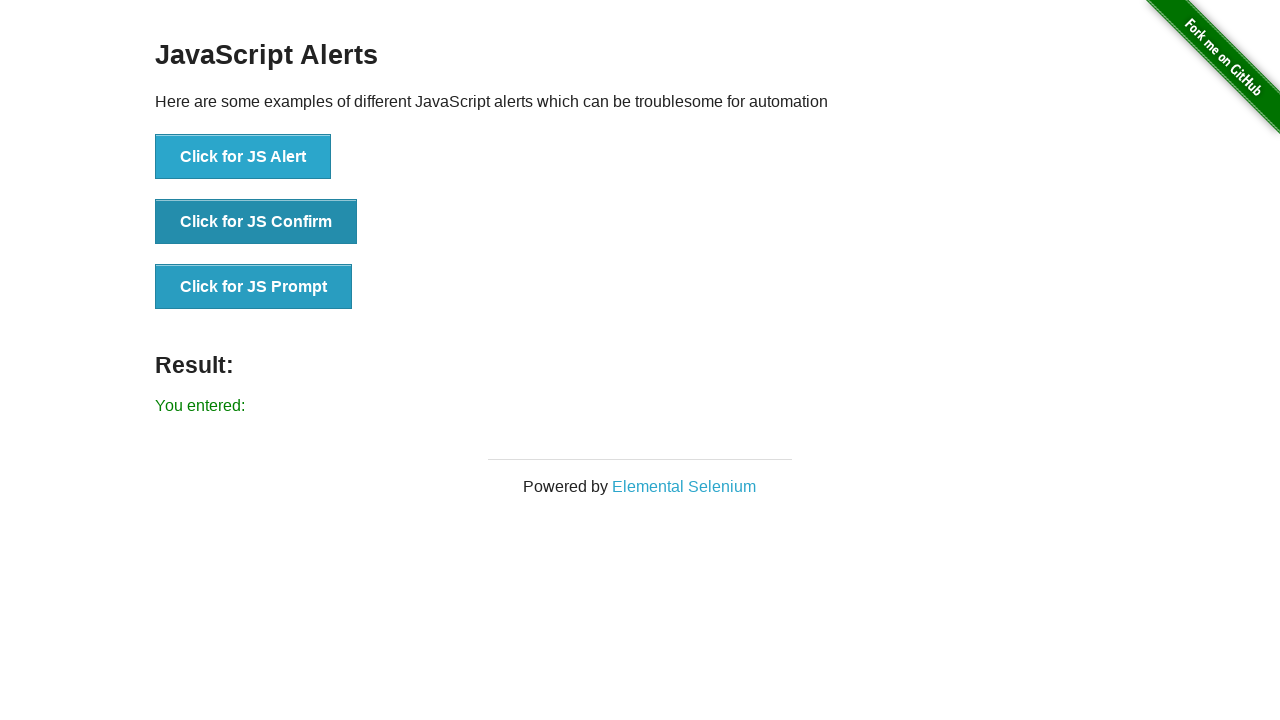

Accepted prompt dialog with text 'Hi Sudhakar'
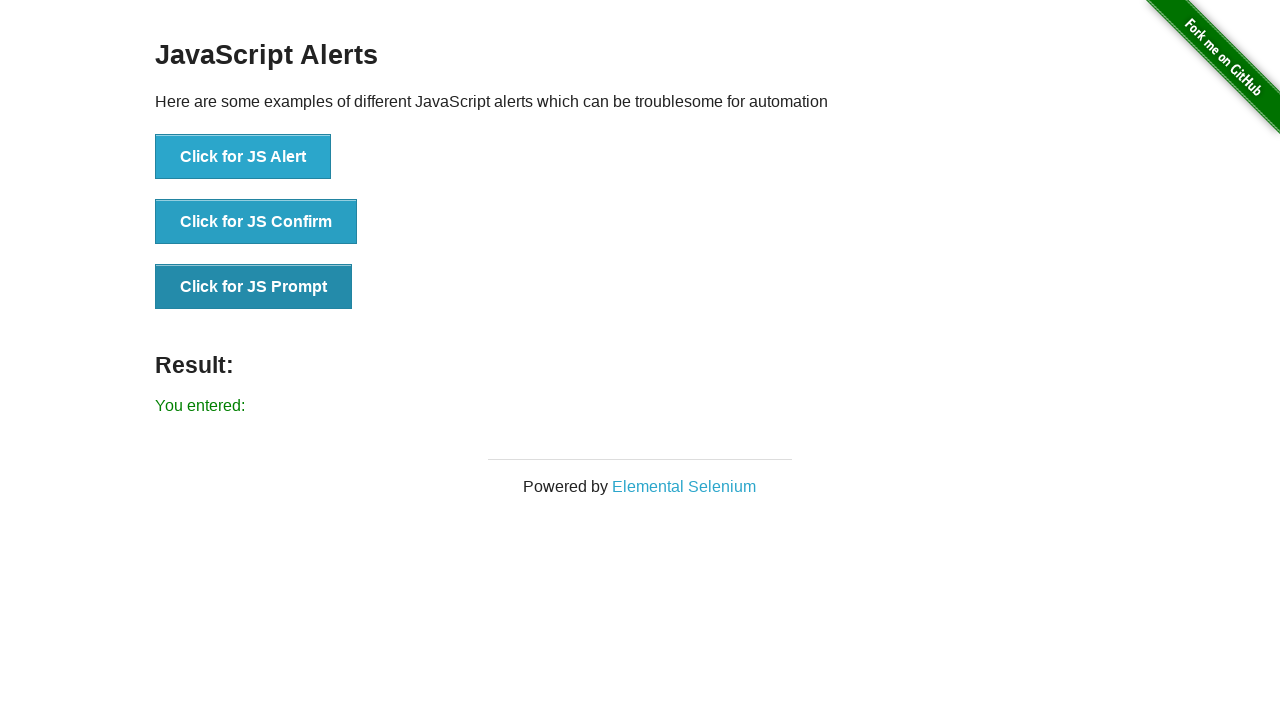

Waited for prompt dialog to be processed
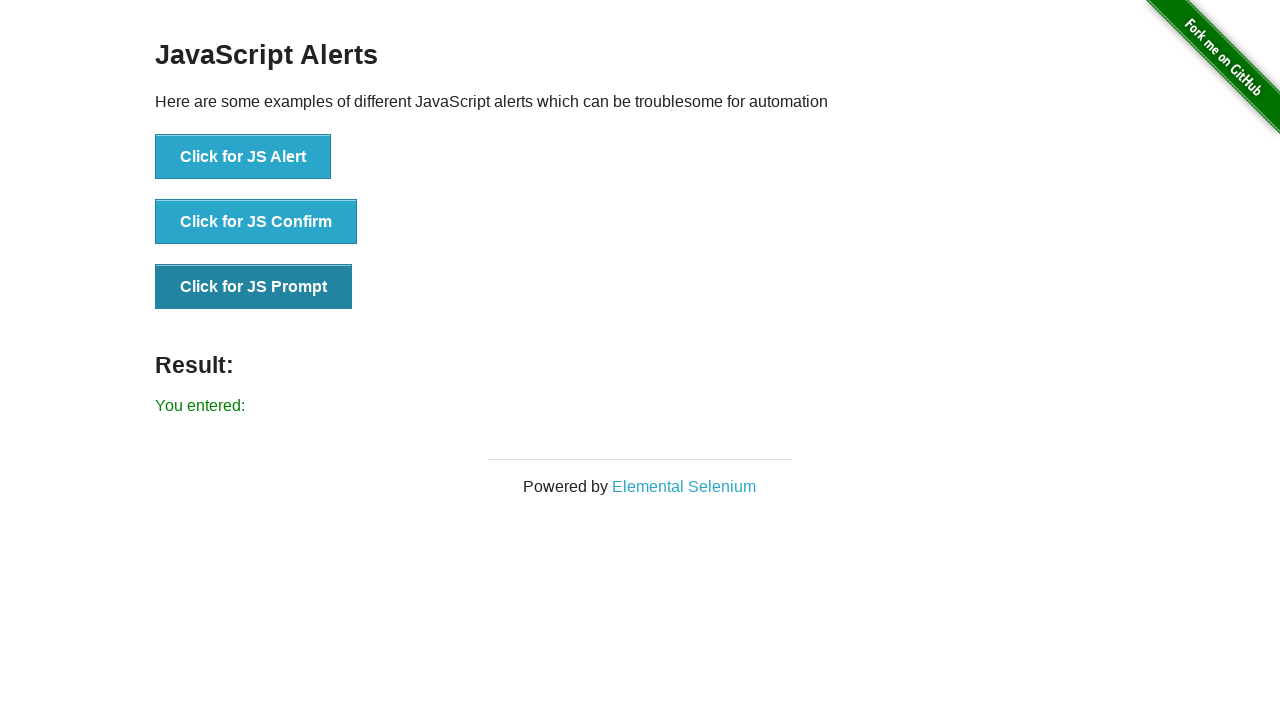

Retrieved result text: You entered: 
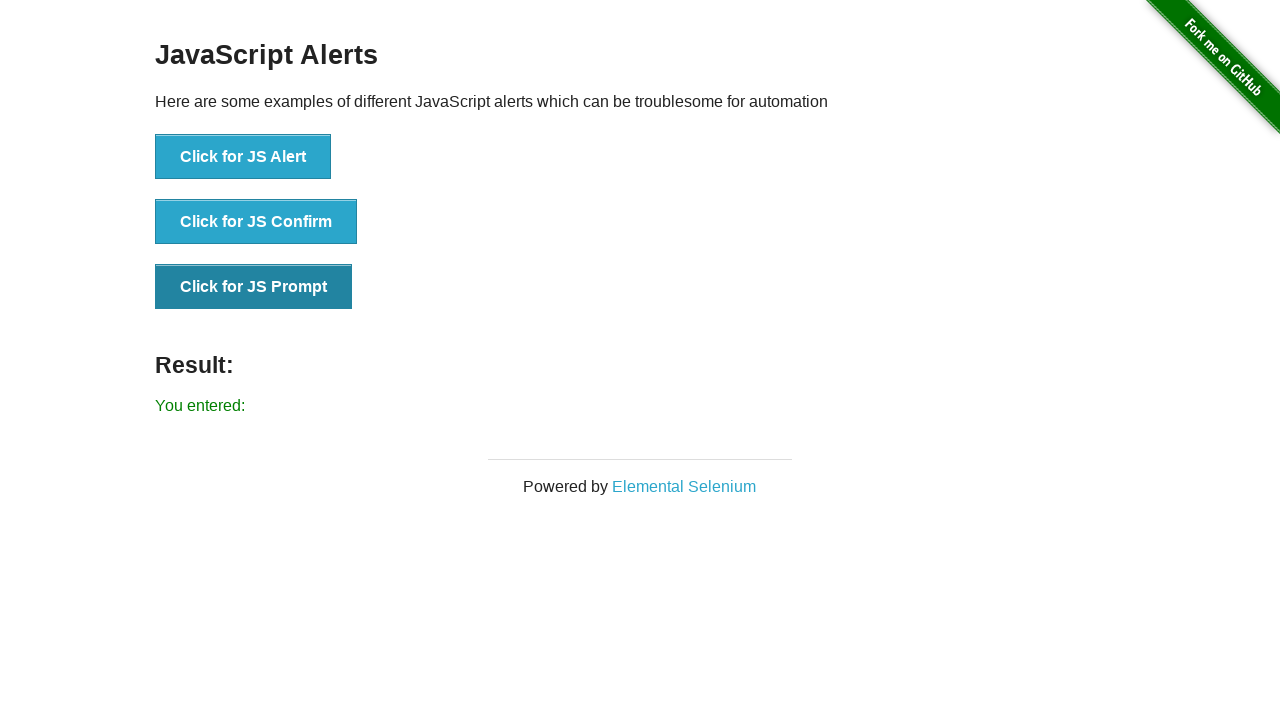

Clicked button to trigger prompt dialog again at (254, 287) on xpath=//button[text()='Click for JS Prompt']
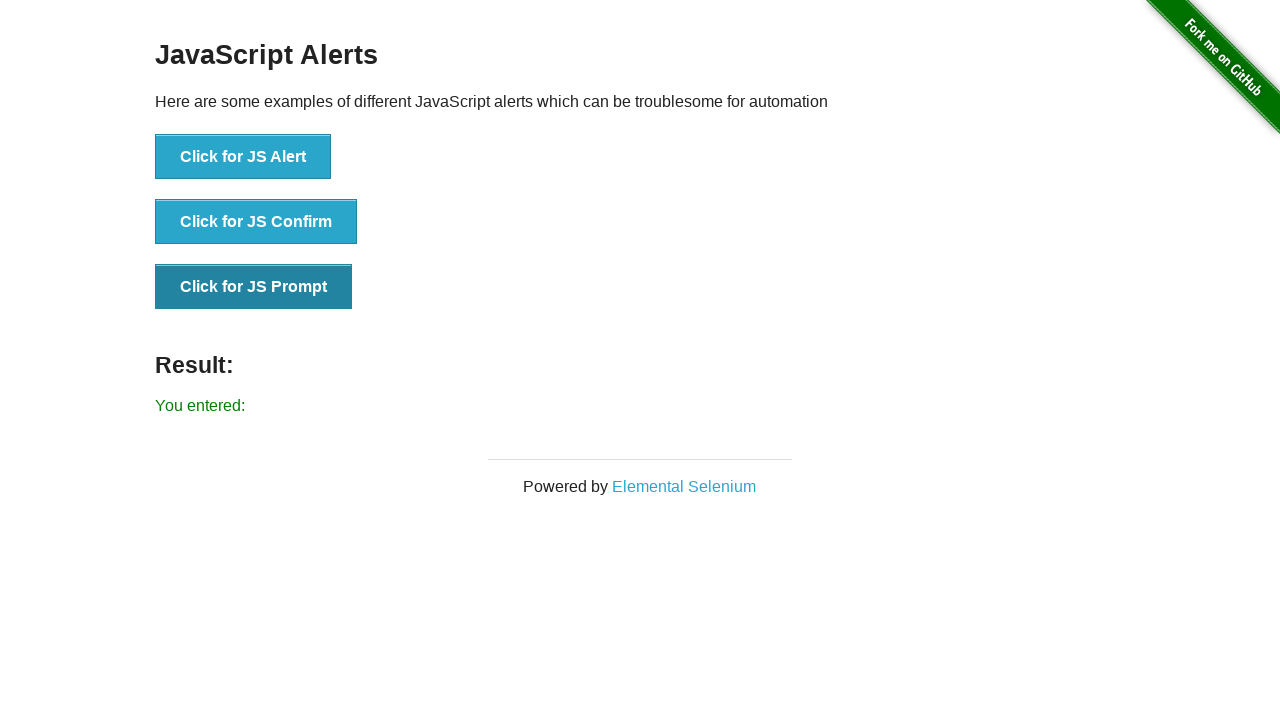

Dismissed prompt dialog without entering text
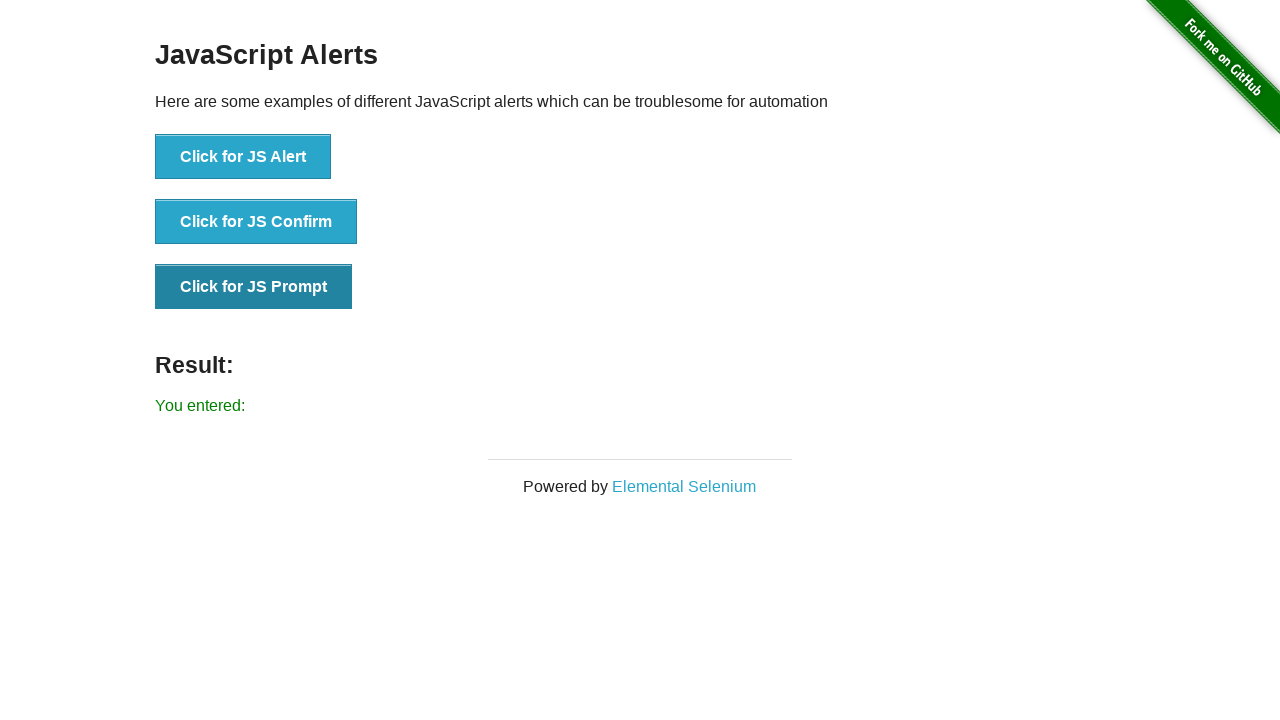

Waited for dismissed prompt dialog to be processed
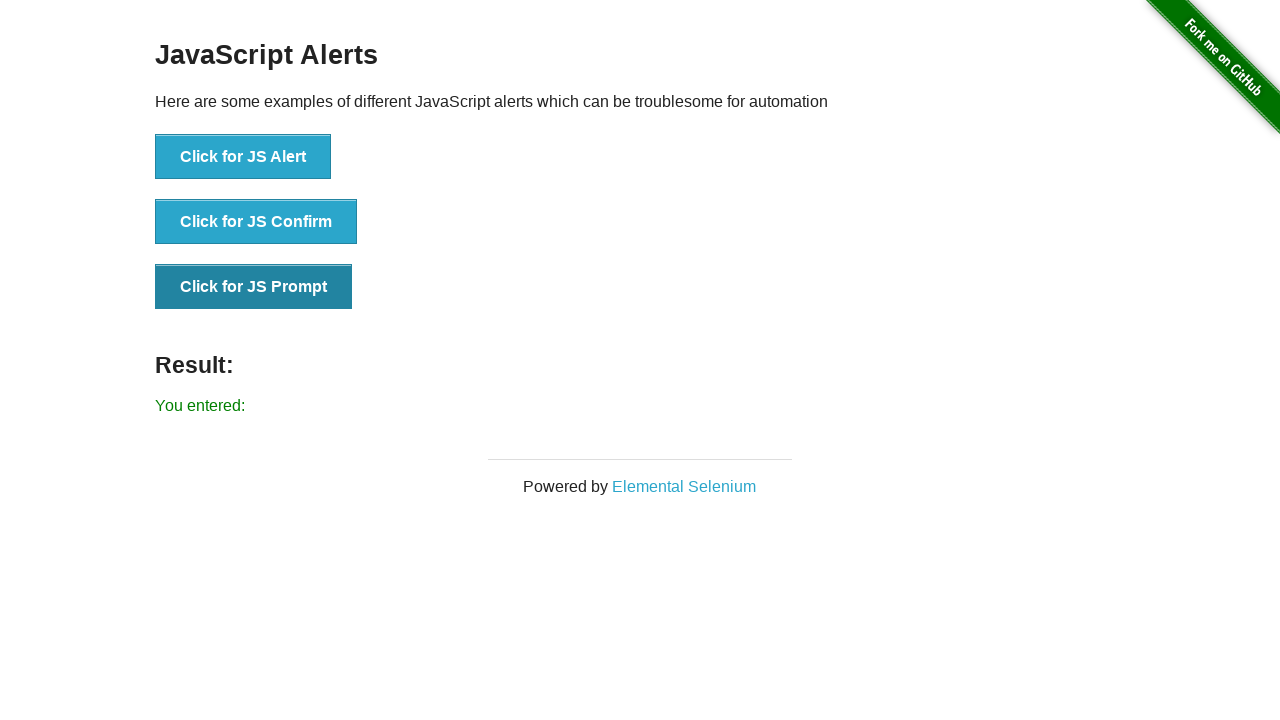

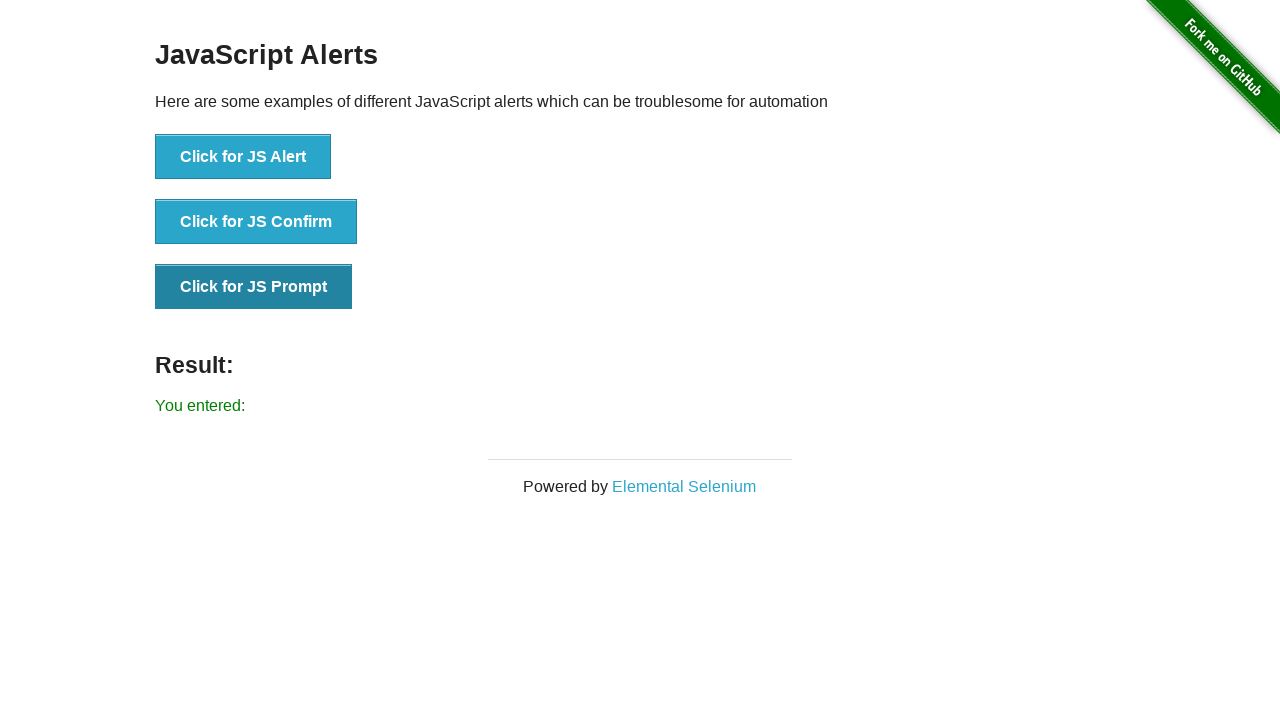